Navigates to a company's complaint page on Sikayetvar (Turkish consumer complaint website), scrolls down to load content, and verifies that complaint cards are displayed.

Starting URL: https://www.sikayetvar.com/turkcell

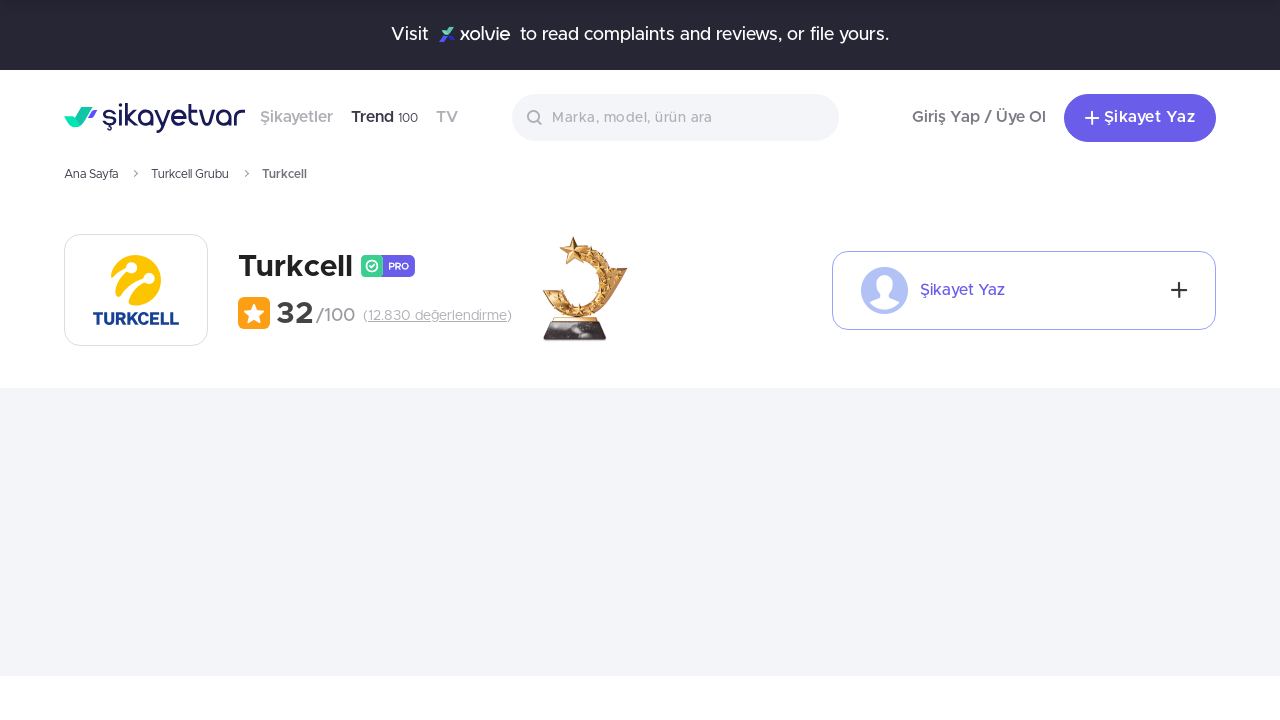

Waited 3 seconds for page to load initially
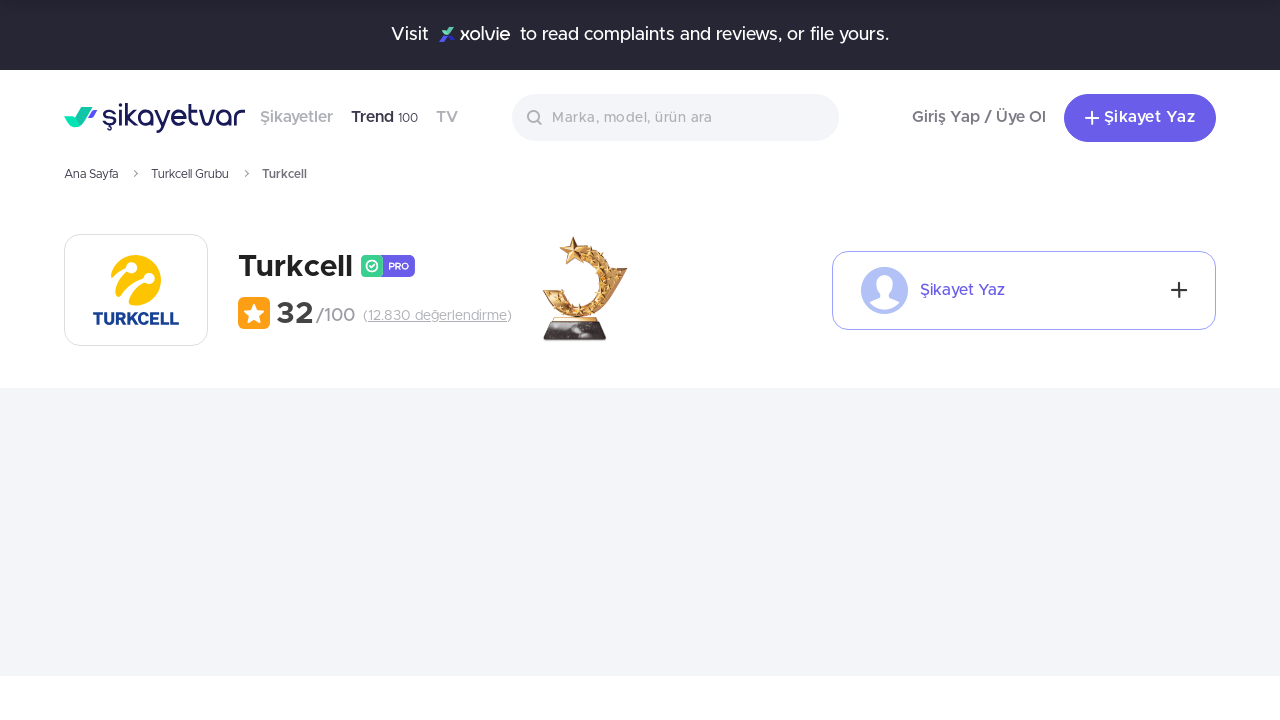

Scrolled to bottom of page to trigger lazy loading
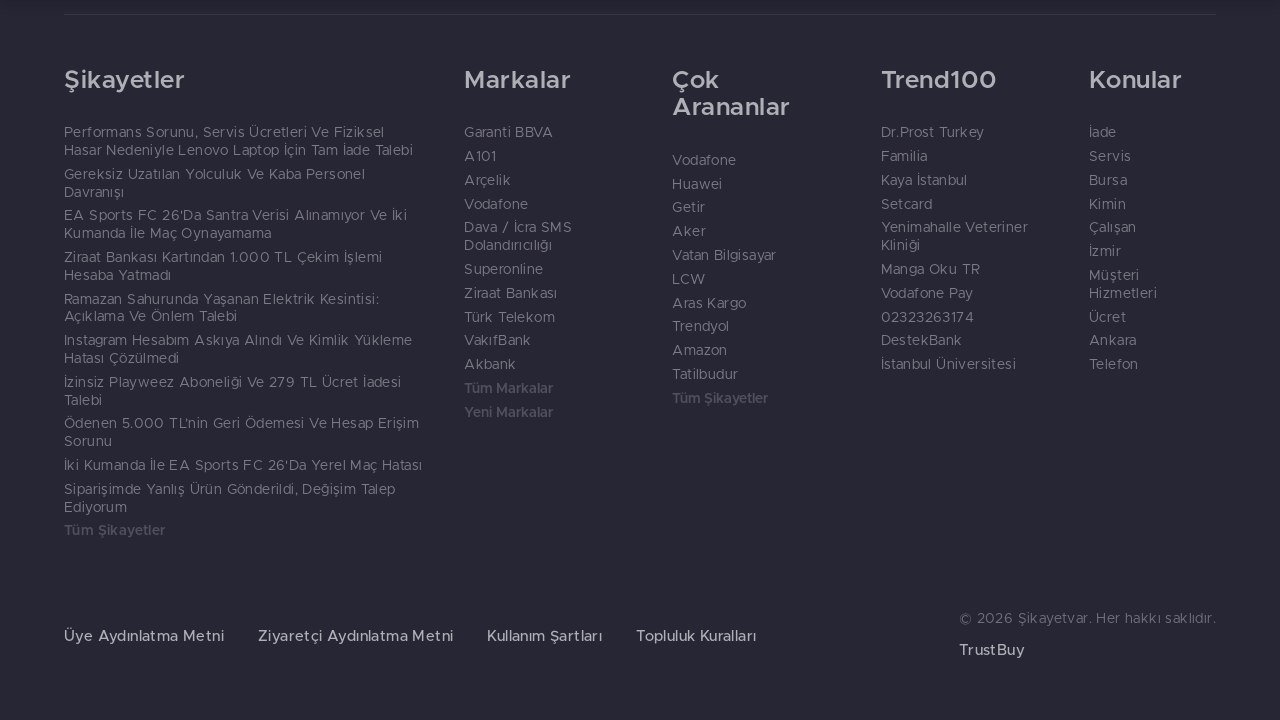

Waited 2 seconds for additional content to load after scrolling
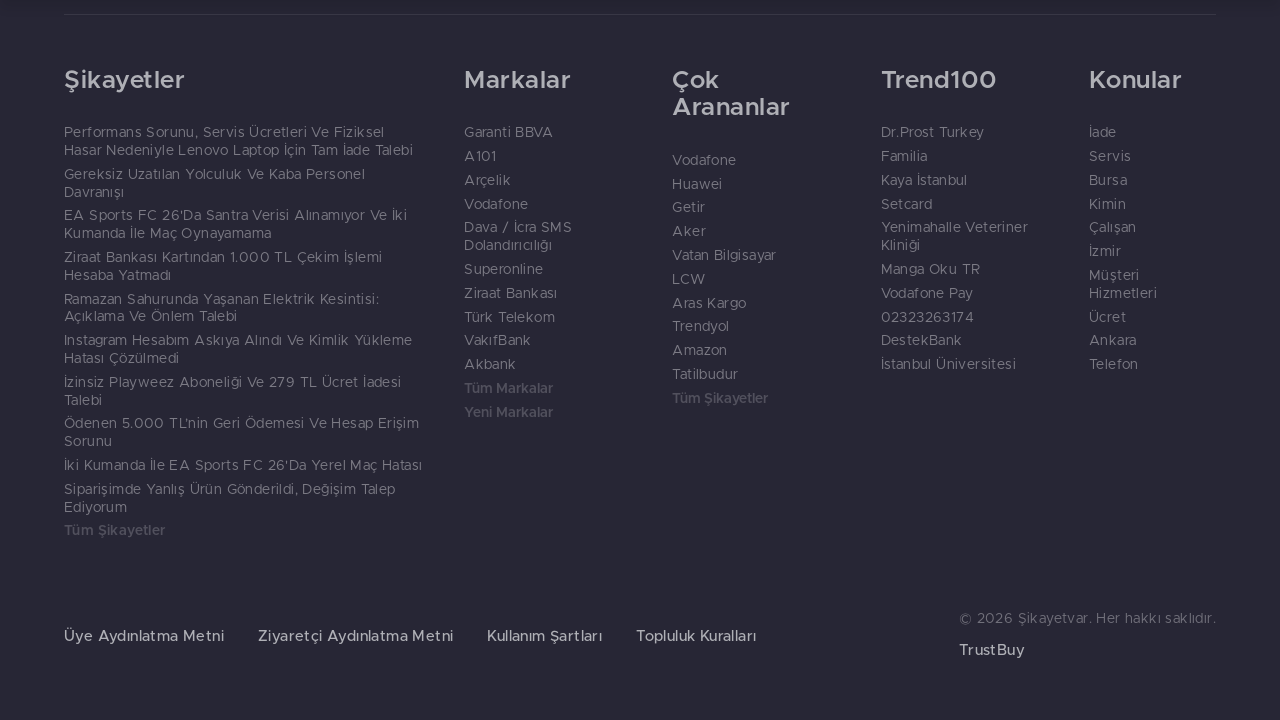

Complaint cards (article.card-v2) are now visible
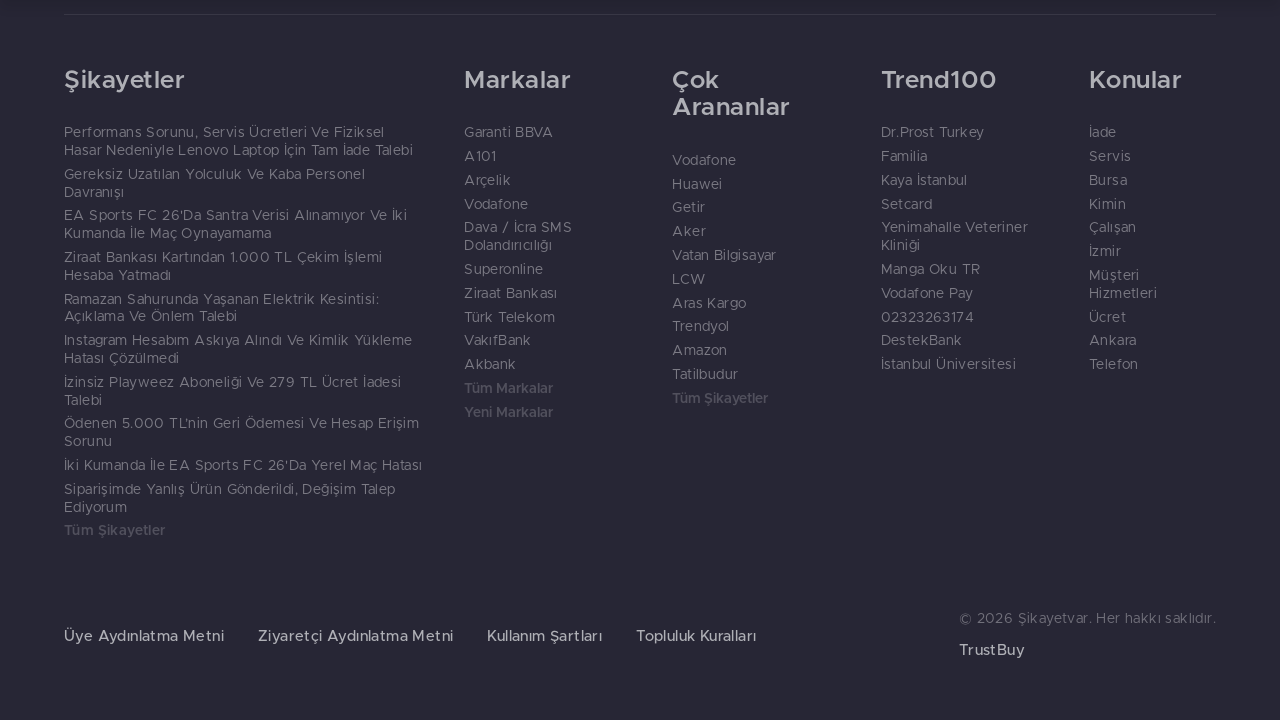

Verified complaint descriptions (p.complaint-description) are present
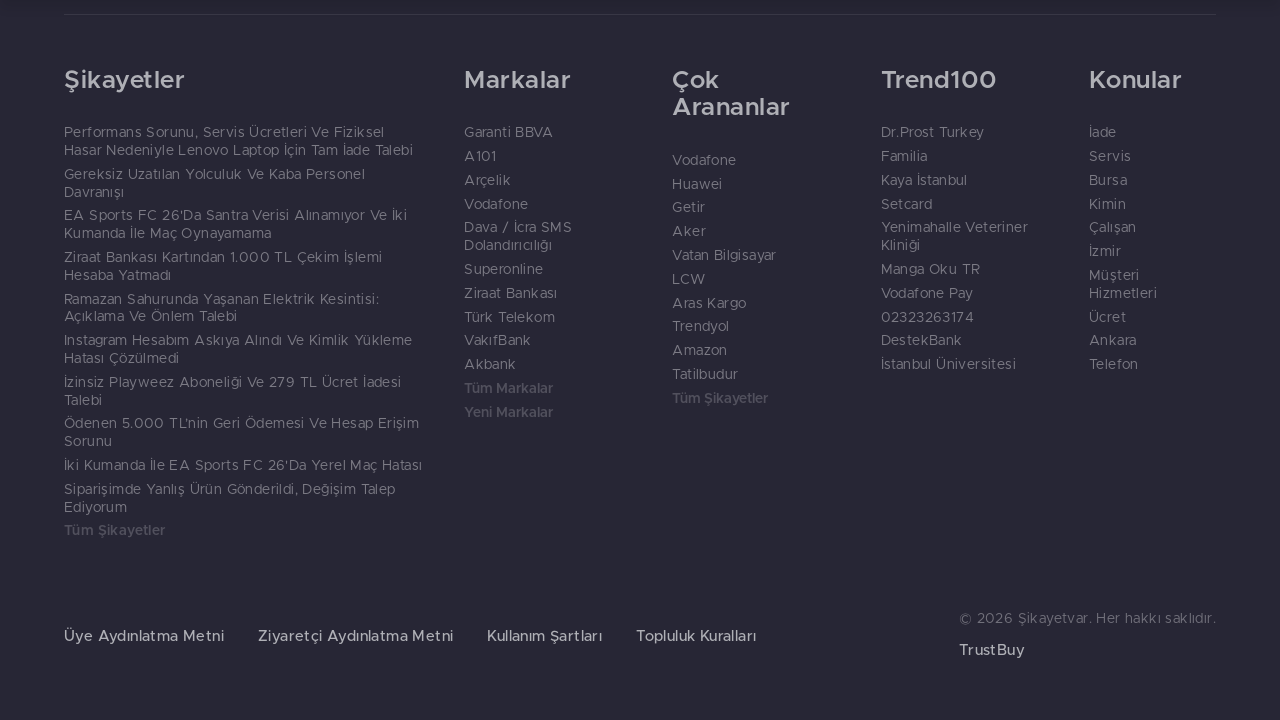

Verified usernames (span.username) are present
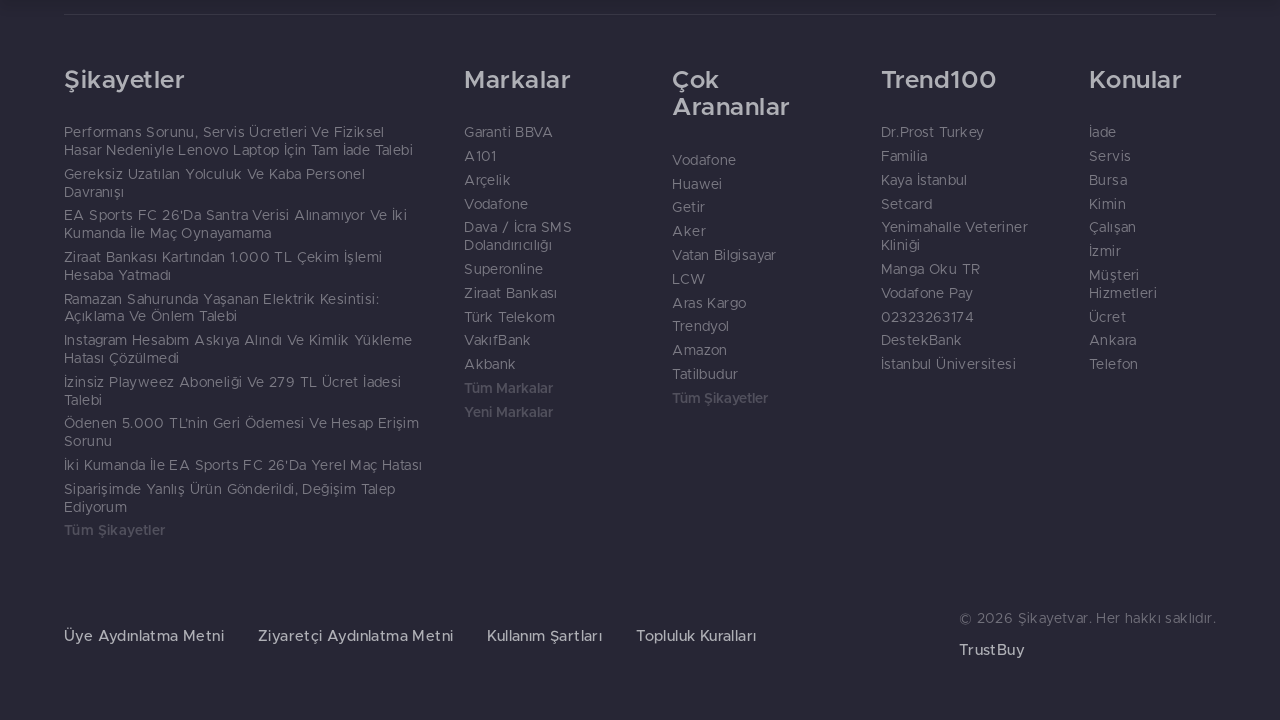

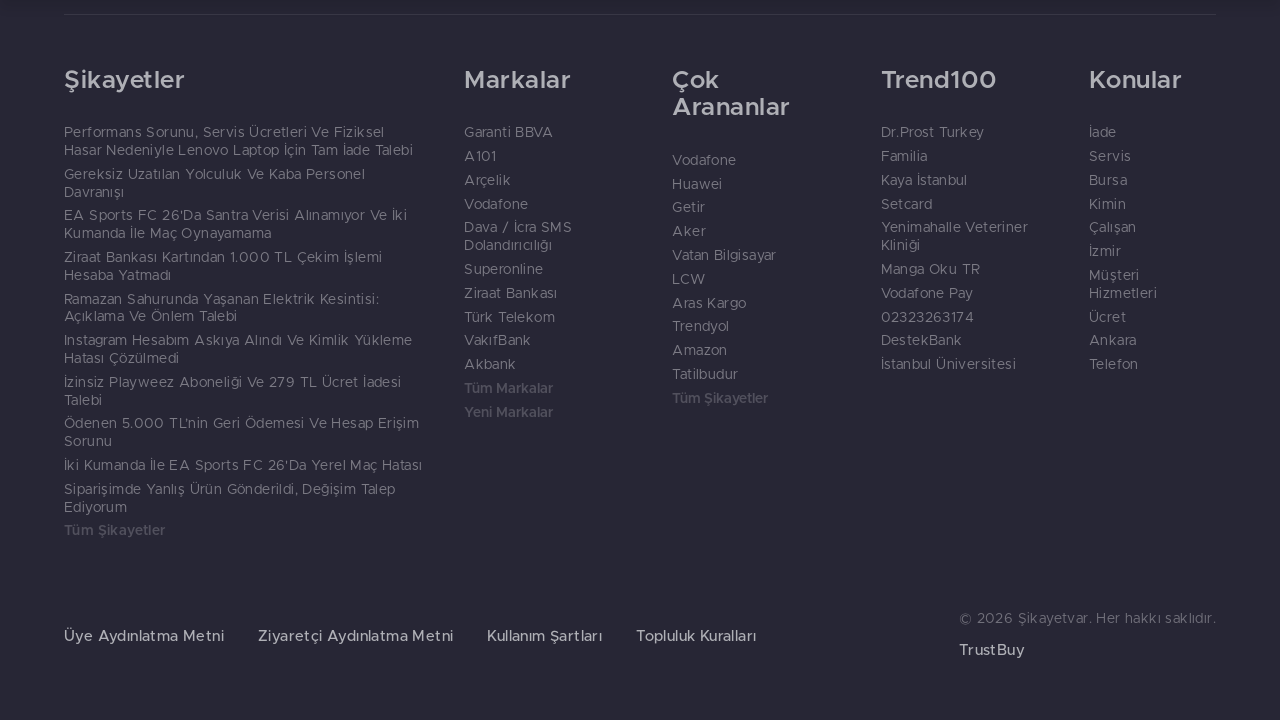